Tests dynamic element loading by clicking a start button and waiting for a welcome message to appear

Starting URL: http://syntaxprojects.com/dynamic-elements-loading.php

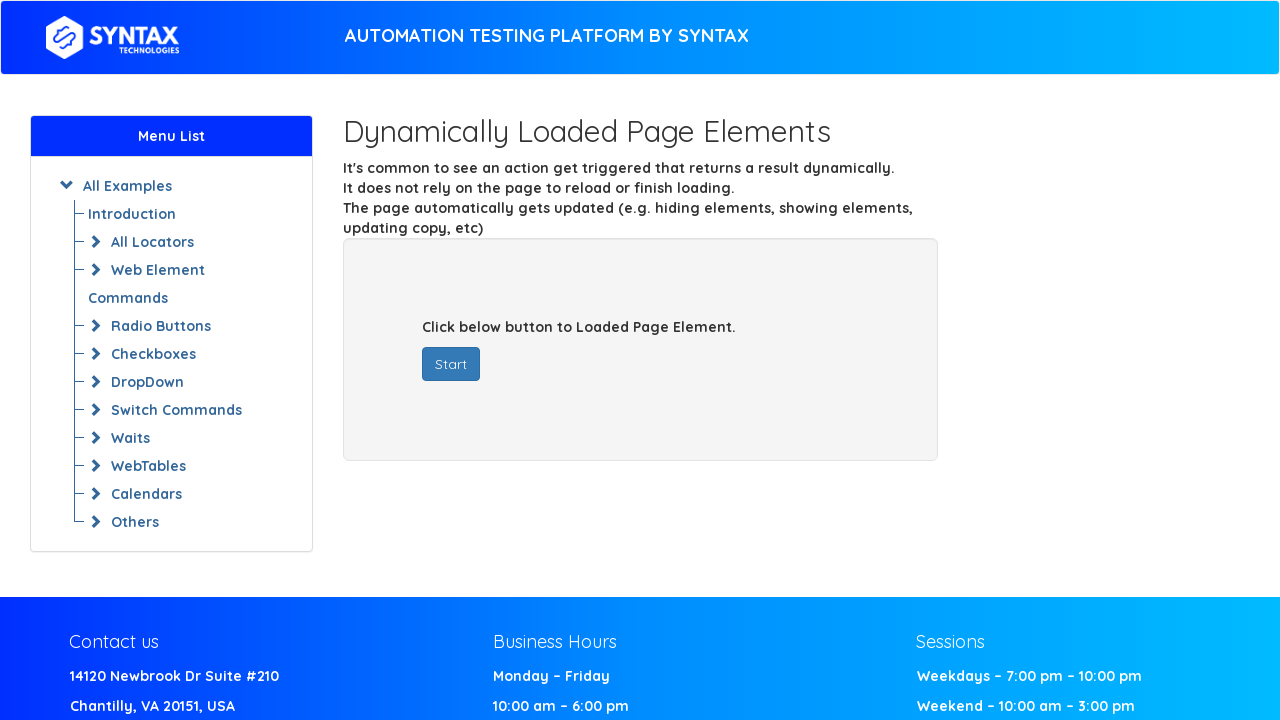

Clicked the start button to trigger dynamic element loading at (451, 364) on #startButton
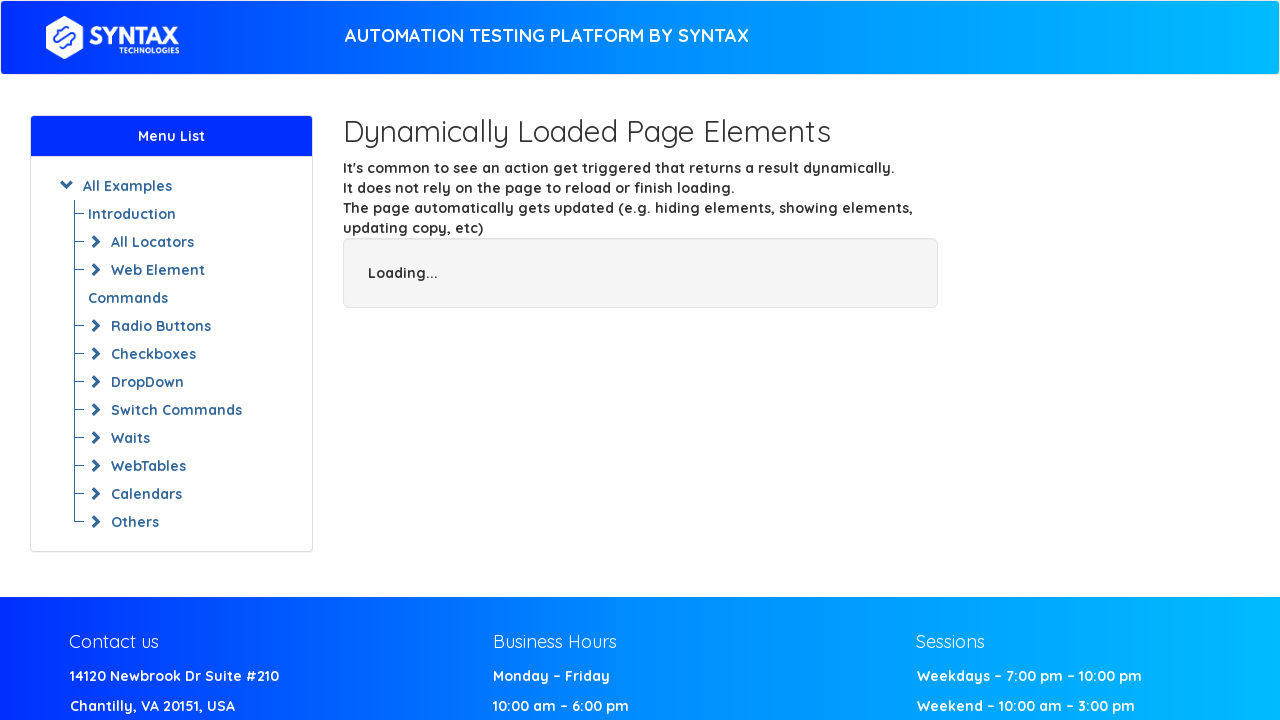

Welcome message appeared after waiting for dynamic element to load
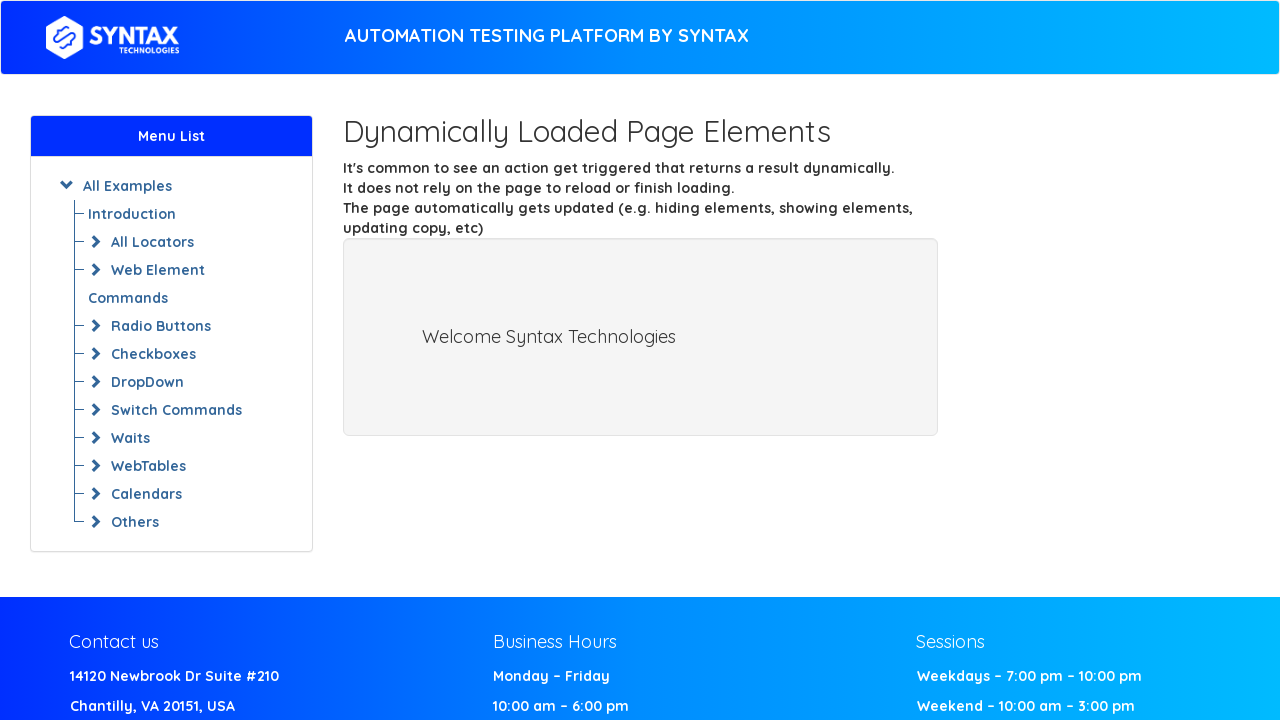

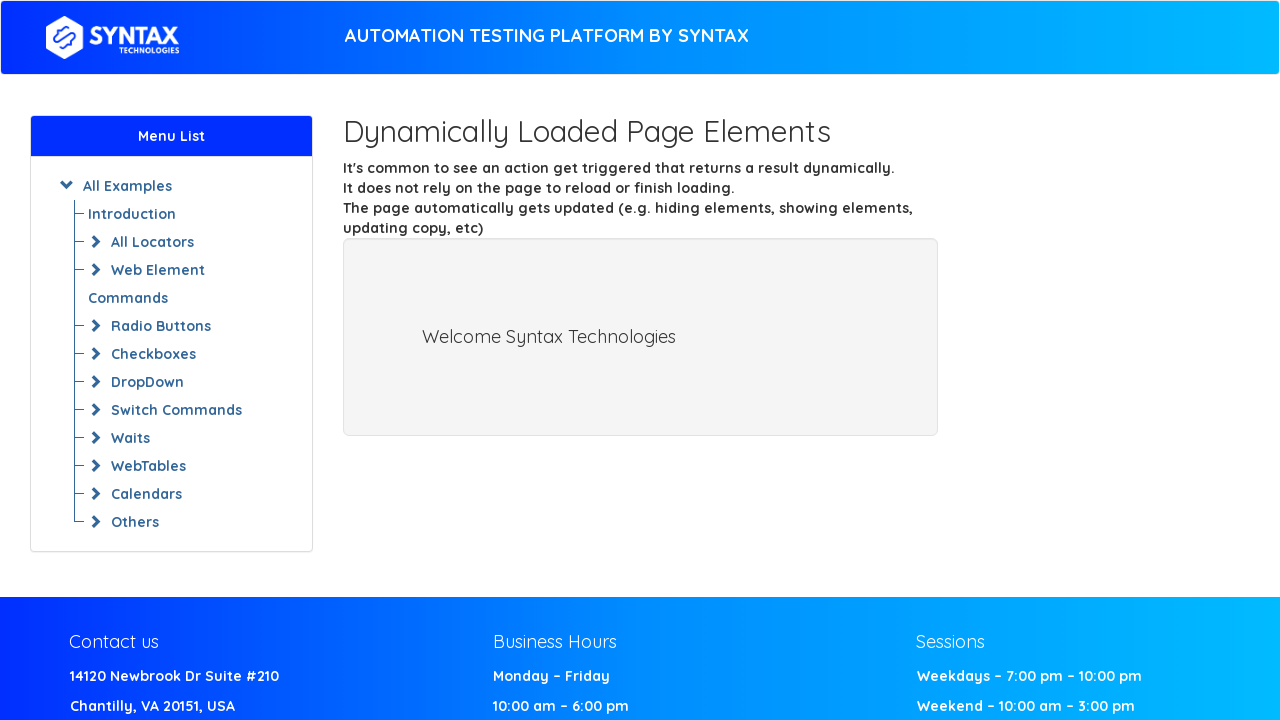